Tests filtering to display only completed todo items.

Starting URL: https://demo.playwright.dev/todomvc

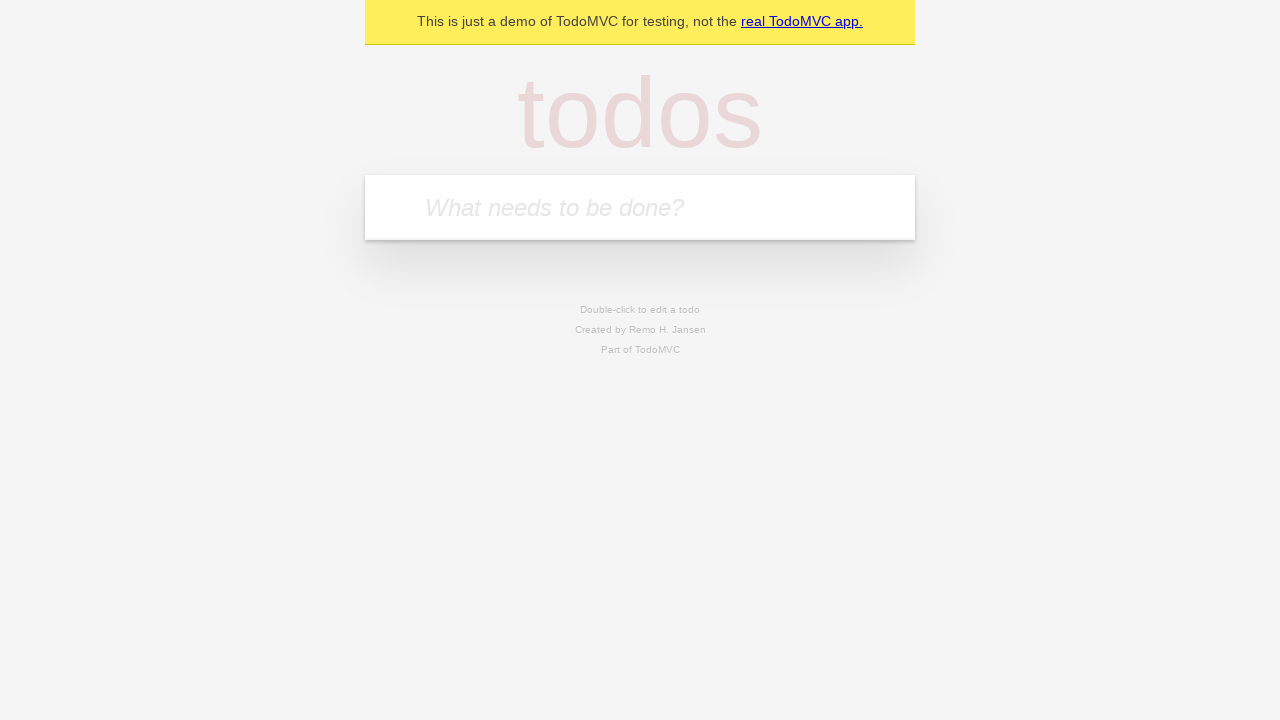

Filled input field with 'buy some cheese' on internal:attr=[placeholder="What needs to be done?"i]
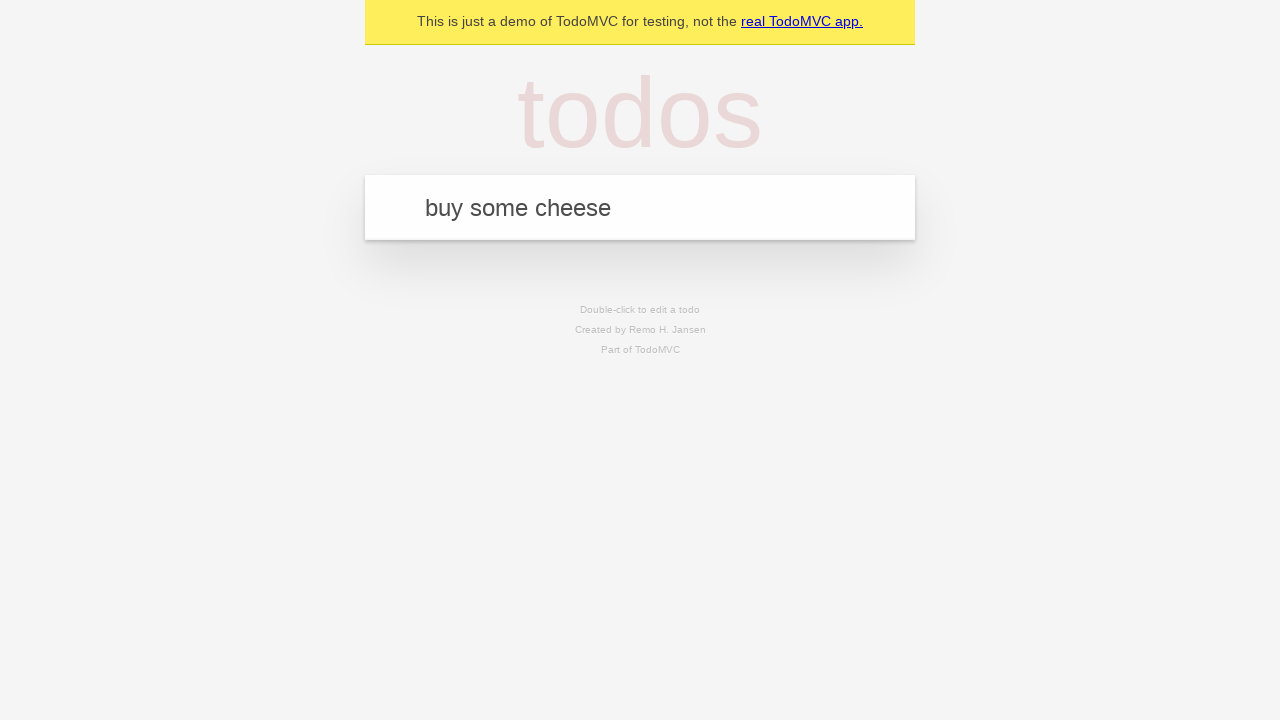

Pressed Enter to add 'buy some cheese' todo on internal:attr=[placeholder="What needs to be done?"i]
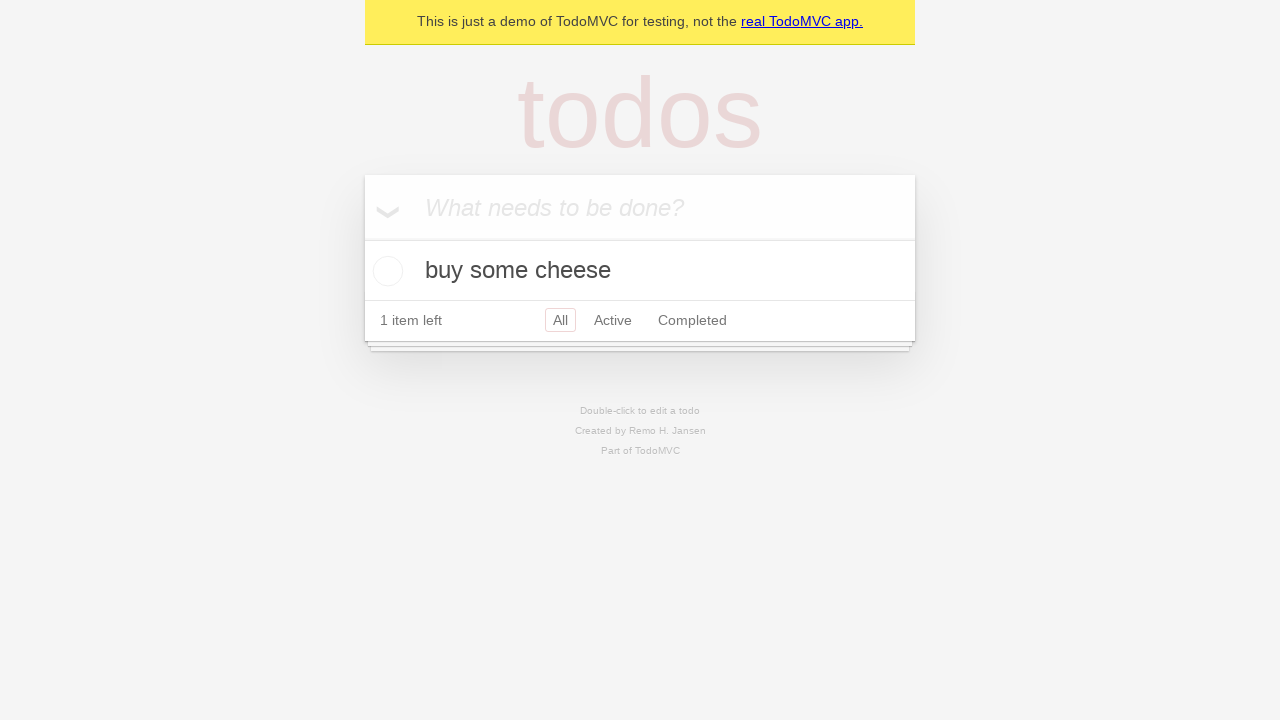

Filled input field with 'feed the cat' on internal:attr=[placeholder="What needs to be done?"i]
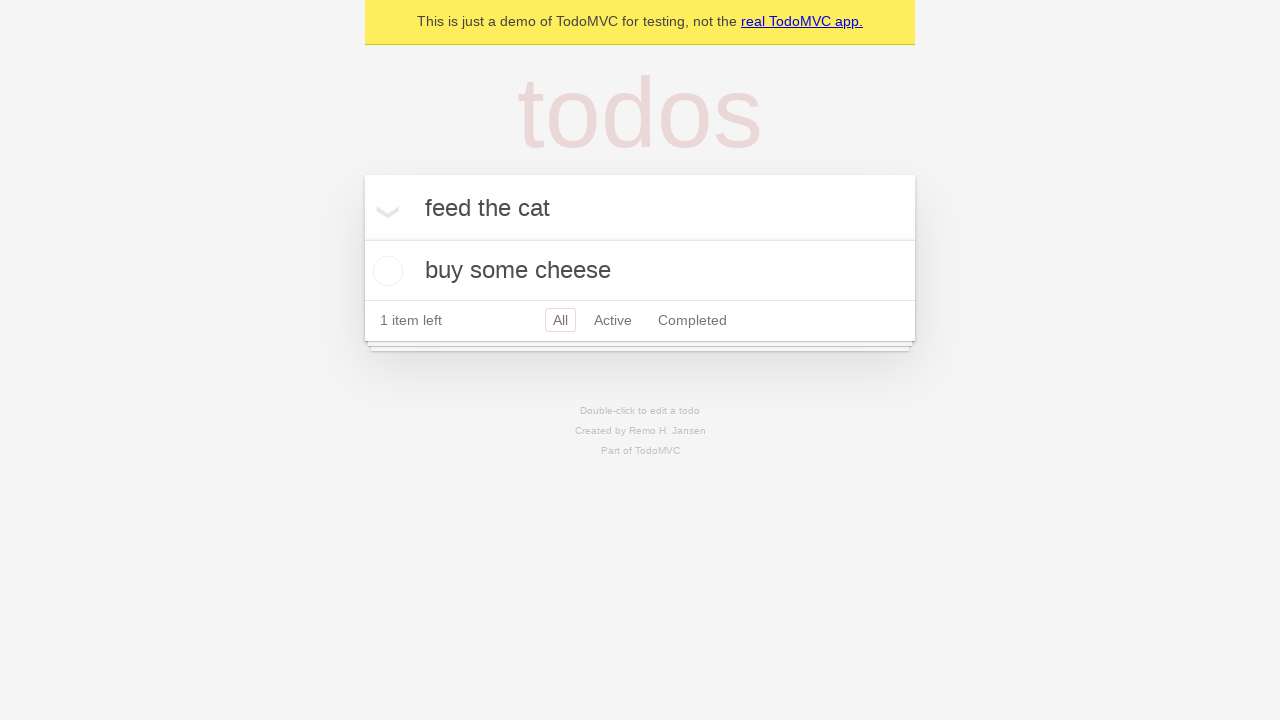

Pressed Enter to add 'feed the cat' todo on internal:attr=[placeholder="What needs to be done?"i]
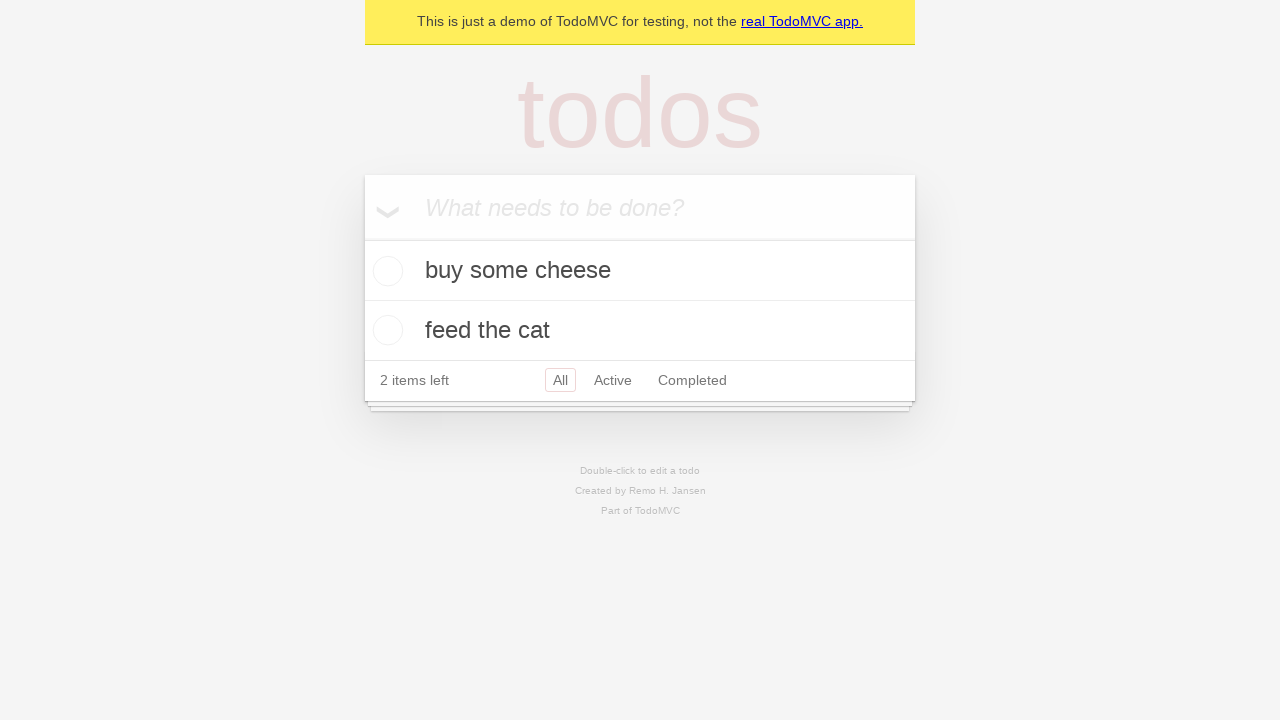

Filled input field with 'book a doctors appointment' on internal:attr=[placeholder="What needs to be done?"i]
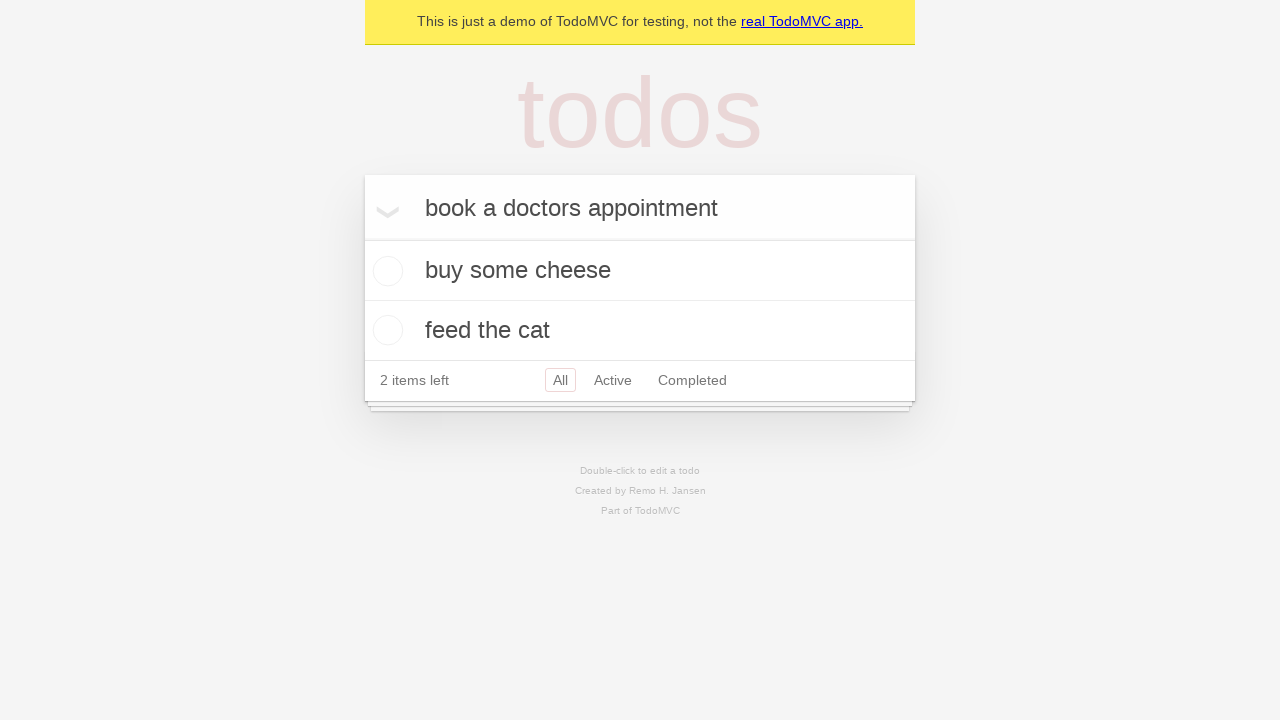

Pressed Enter to add 'book a doctors appointment' todo on internal:attr=[placeholder="What needs to be done?"i]
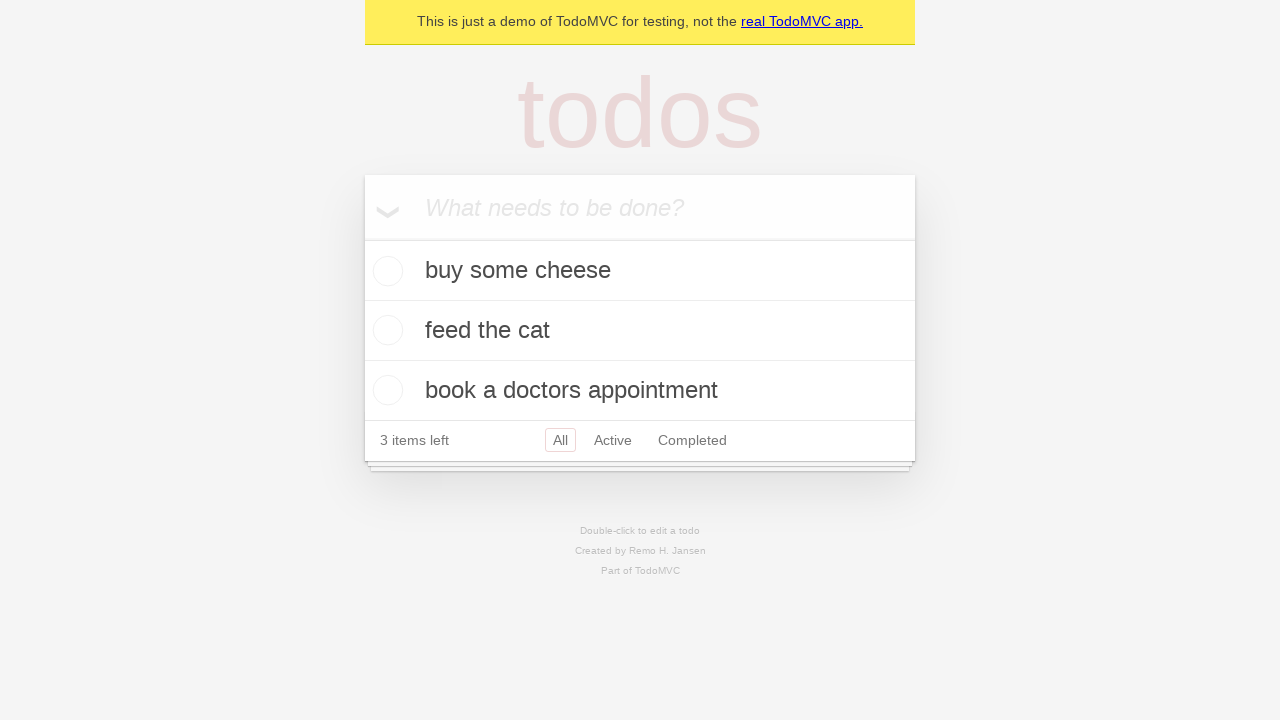

Checked the checkbox for the second todo item (feed the cat) at (385, 330) on internal:testid=[data-testid="todo-item"s] >> nth=1 >> internal:role=checkbox
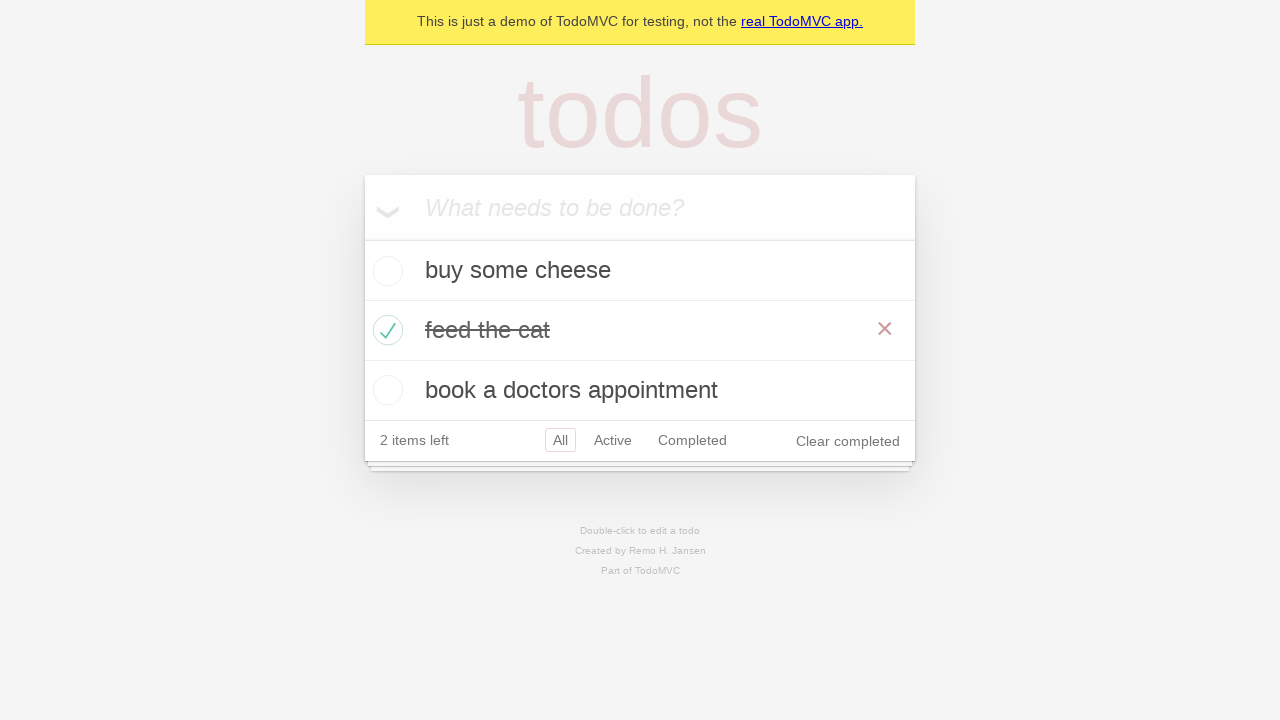

Clicked 'Completed' filter to display only completed items at (692, 440) on internal:role=link[name="Completed"i]
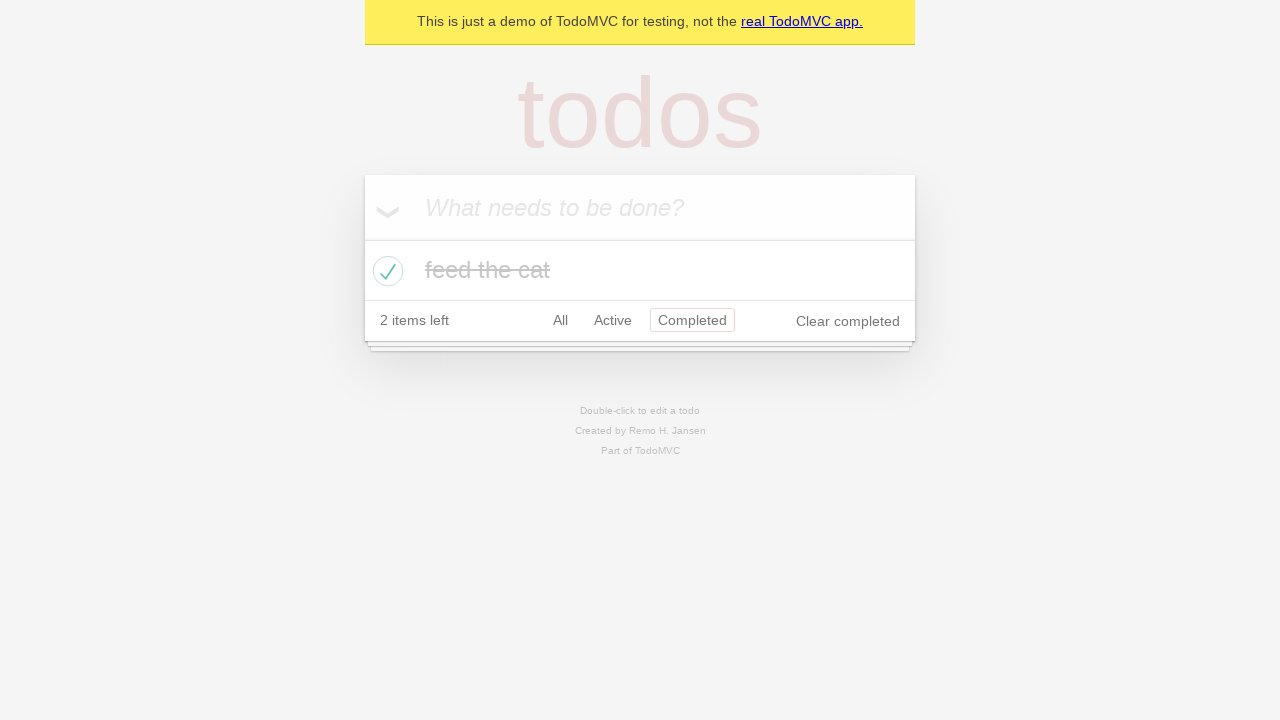

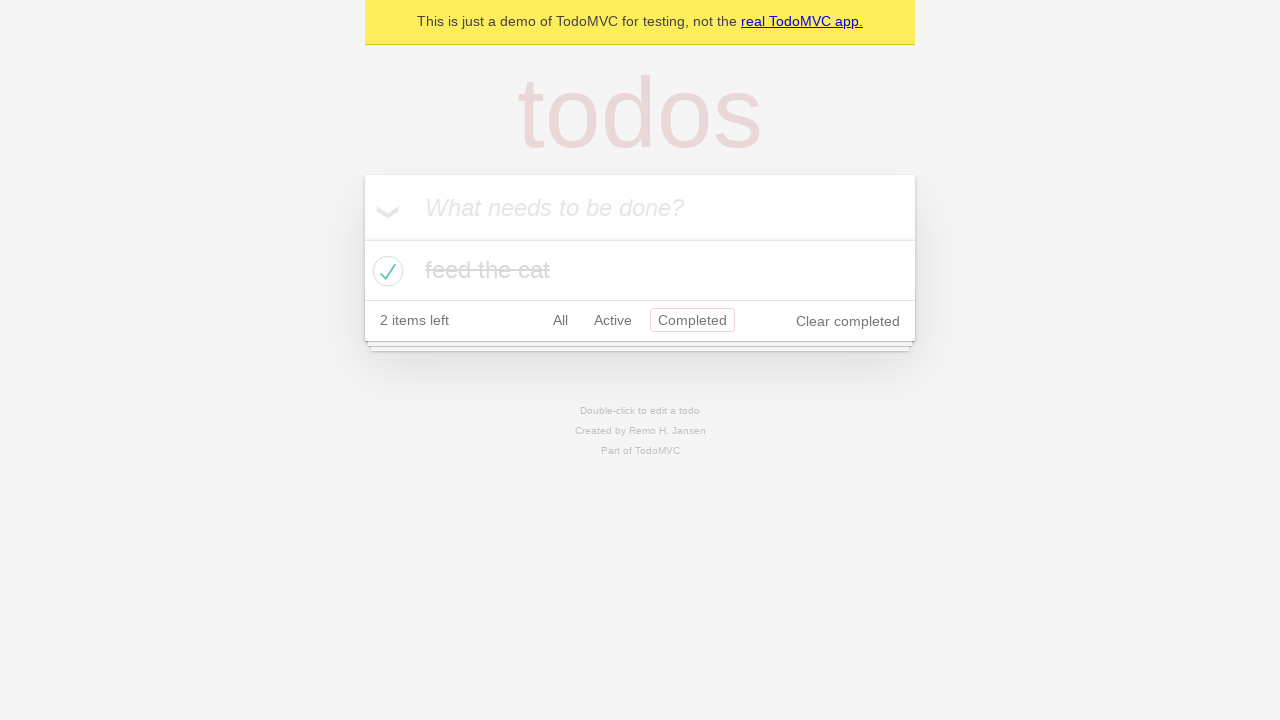